Tests the login page error handling by clicking the login button without credentials and then dismissing the resulting error message by clicking the close button.

Starting URL: https://www.saucedemo.com/

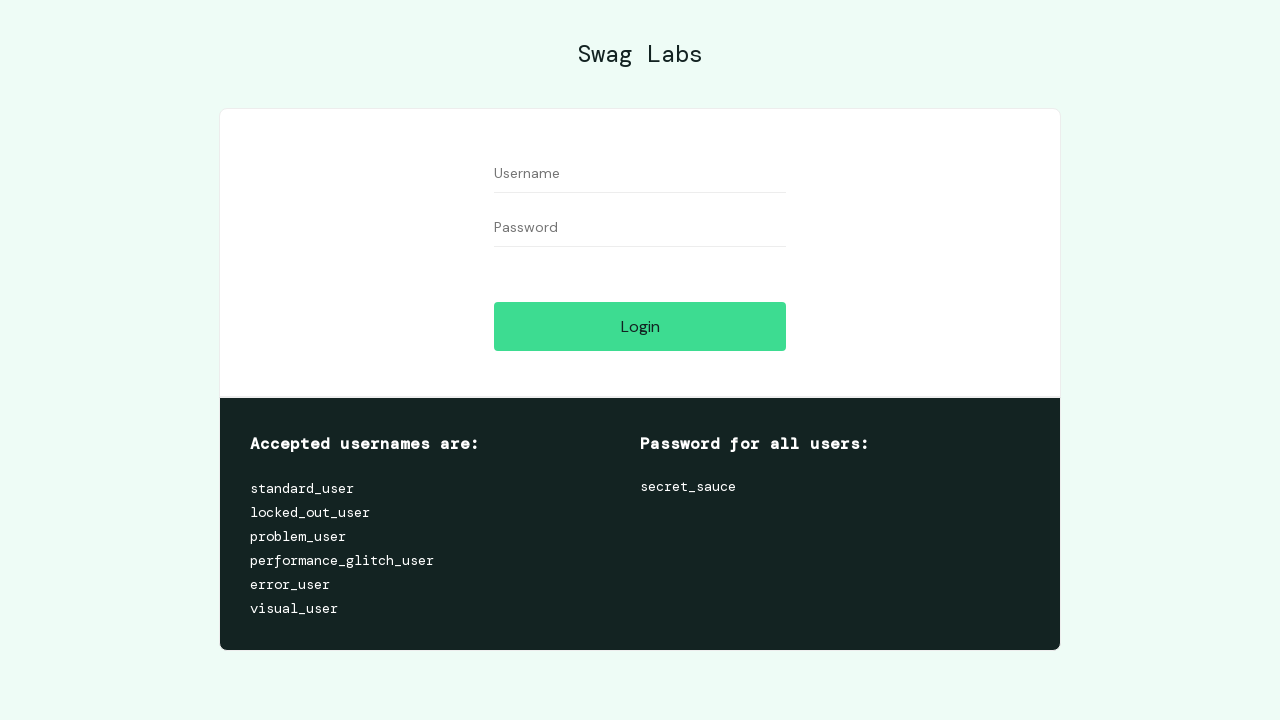

Login button became visible on the page
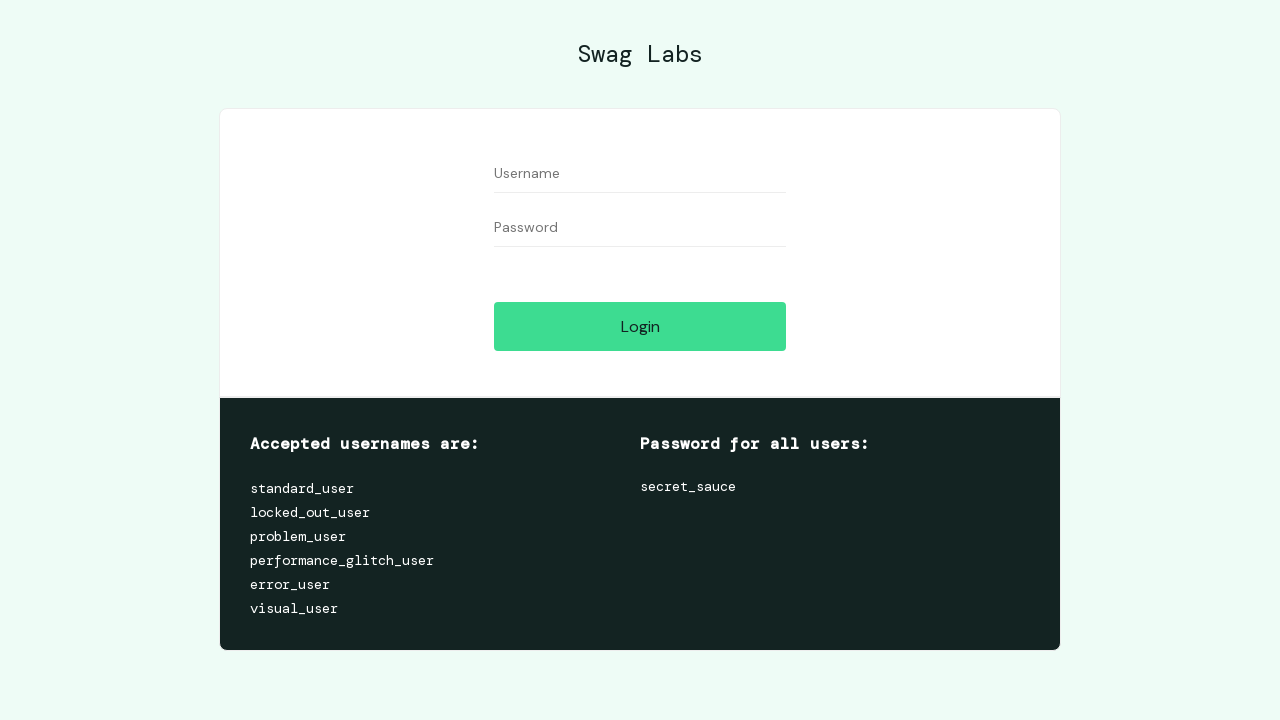

Clicked login button without credentials to trigger error message at (640, 326) on [data-test='login-button']
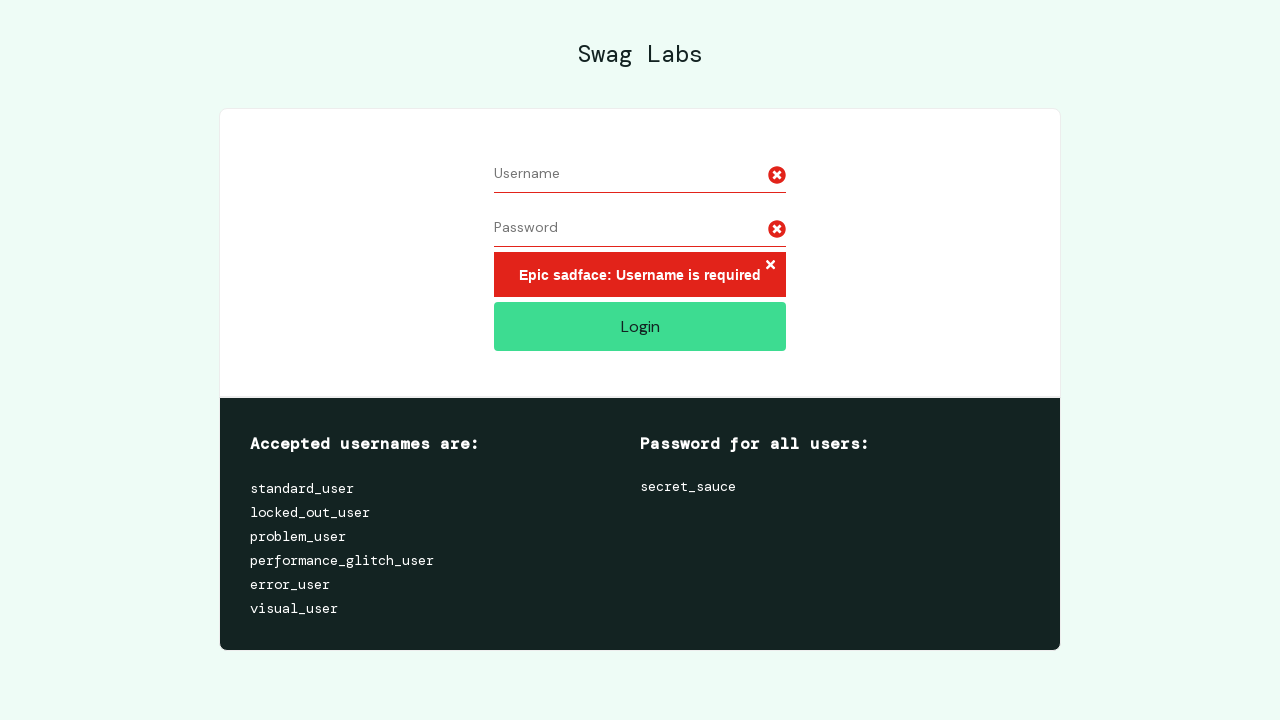

Error message close button appeared on the page
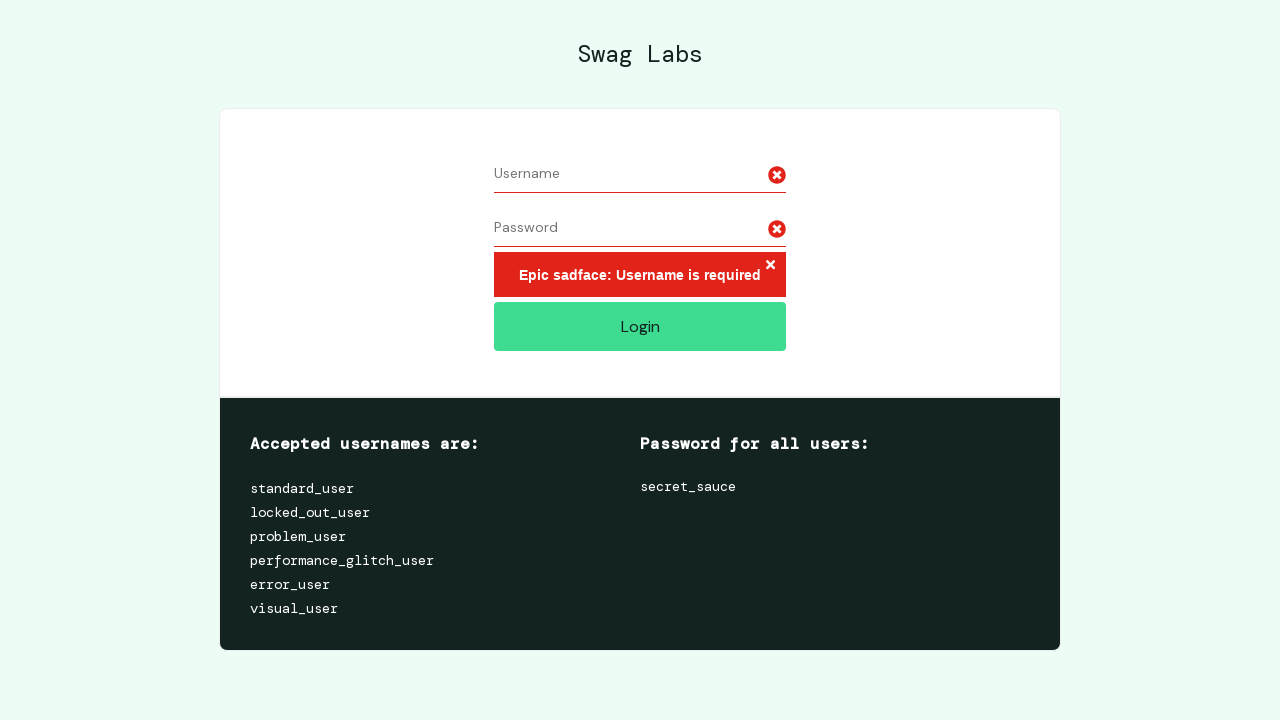

Clicked close button to dismiss error message at (770, 265) on .fa-times
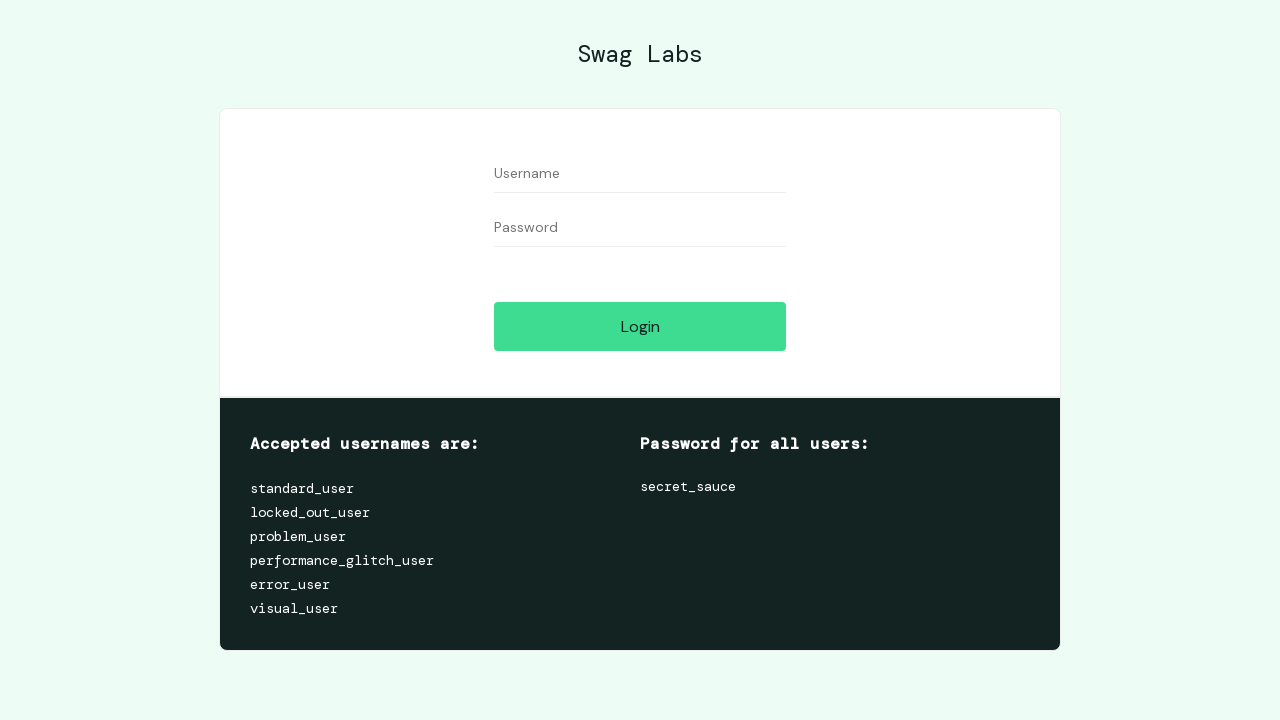

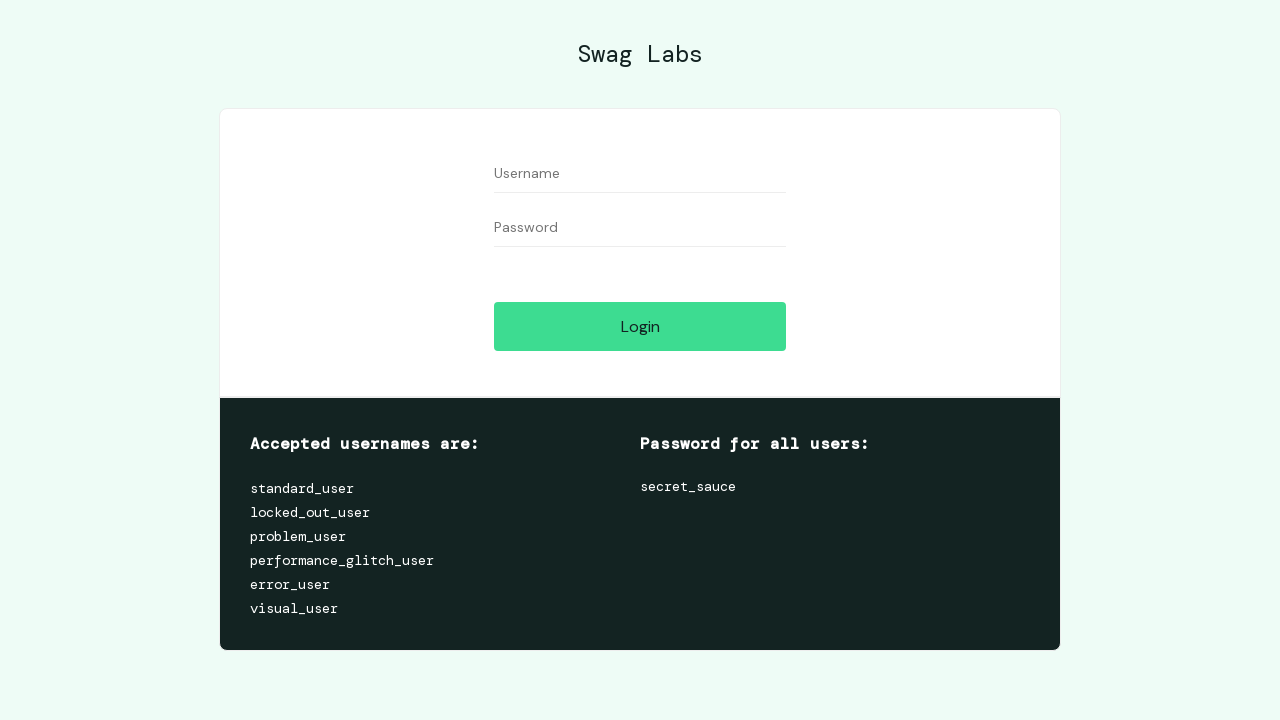